Tests unmarking items as complete after marking them

Starting URL: https://demo.playwright.dev/todomvc

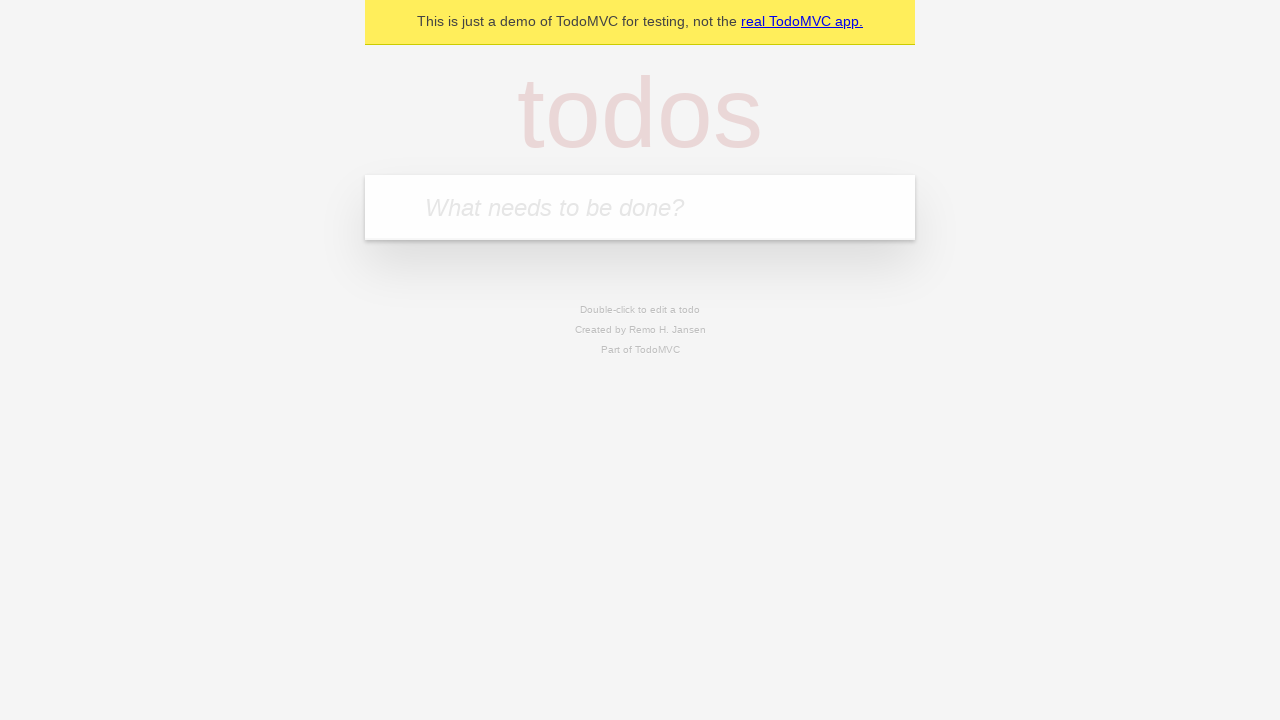

Located the todo input field
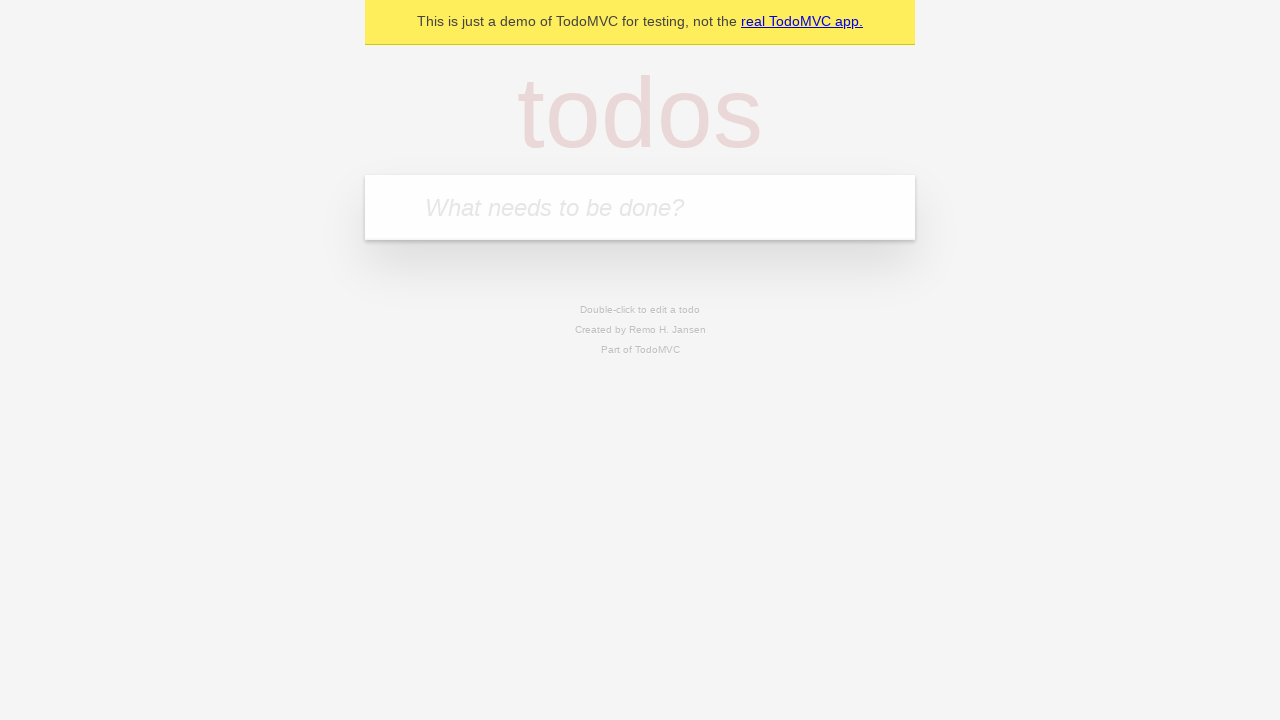

Filled first todo item: 'buy some cheese' on internal:attr=[placeholder="What needs to be done?"i]
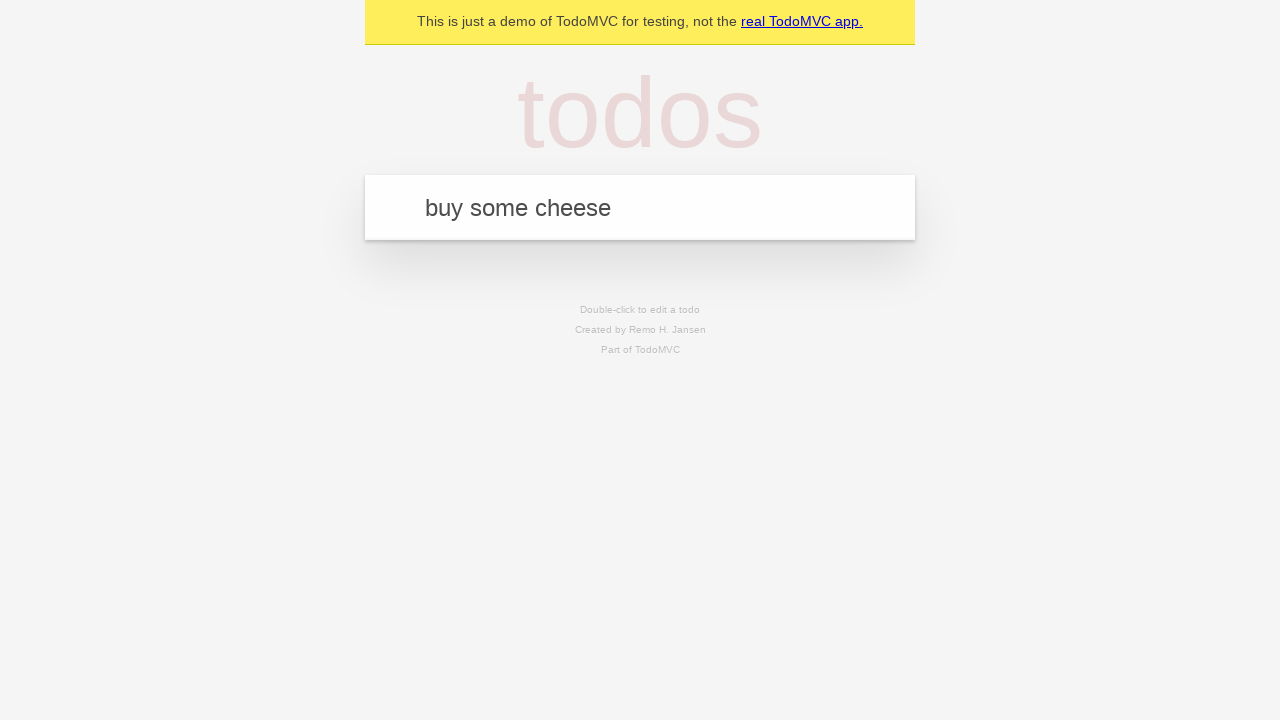

Pressed Enter to create first todo item on internal:attr=[placeholder="What needs to be done?"i]
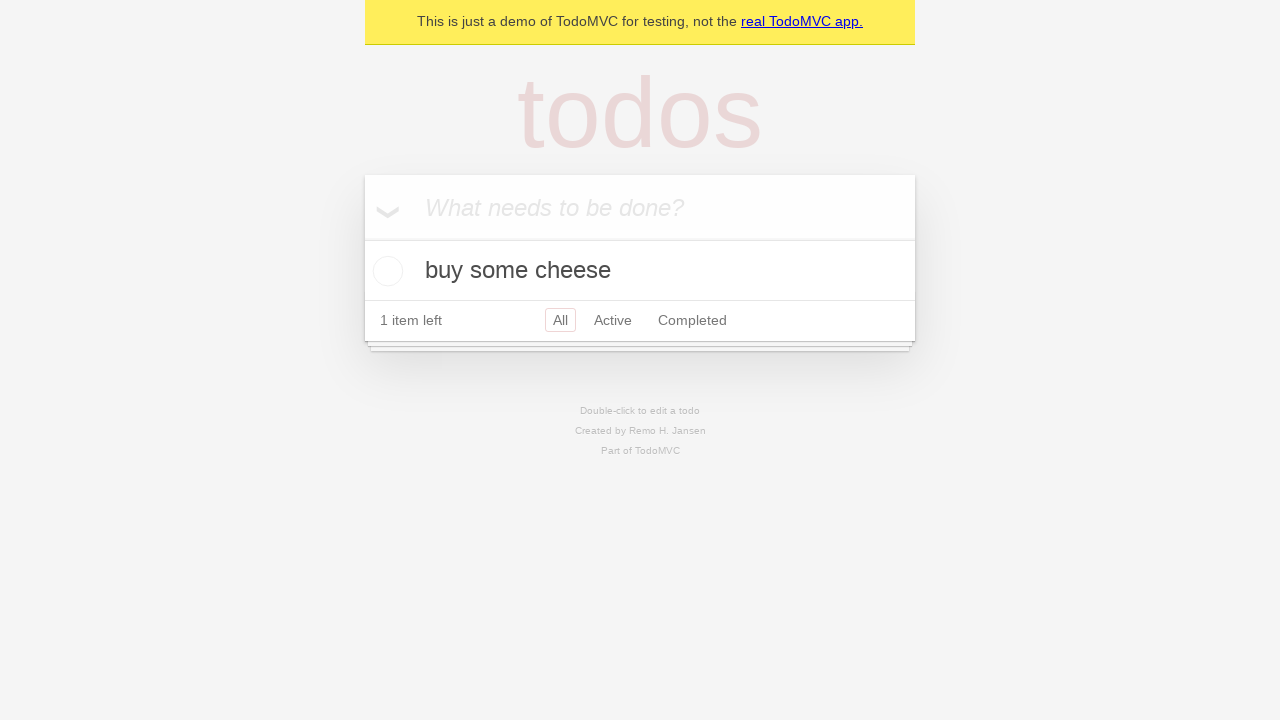

Filled second todo item: 'feed the cat' on internal:attr=[placeholder="What needs to be done?"i]
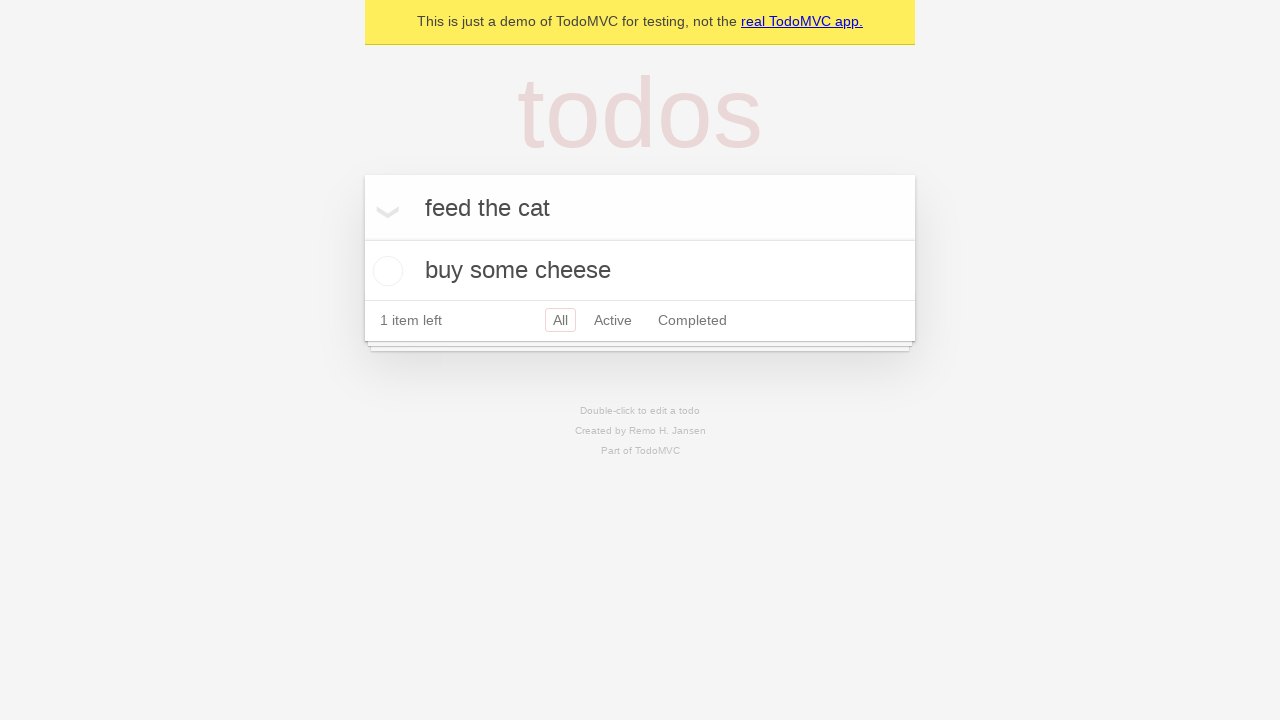

Pressed Enter to create second todo item on internal:attr=[placeholder="What needs to be done?"i]
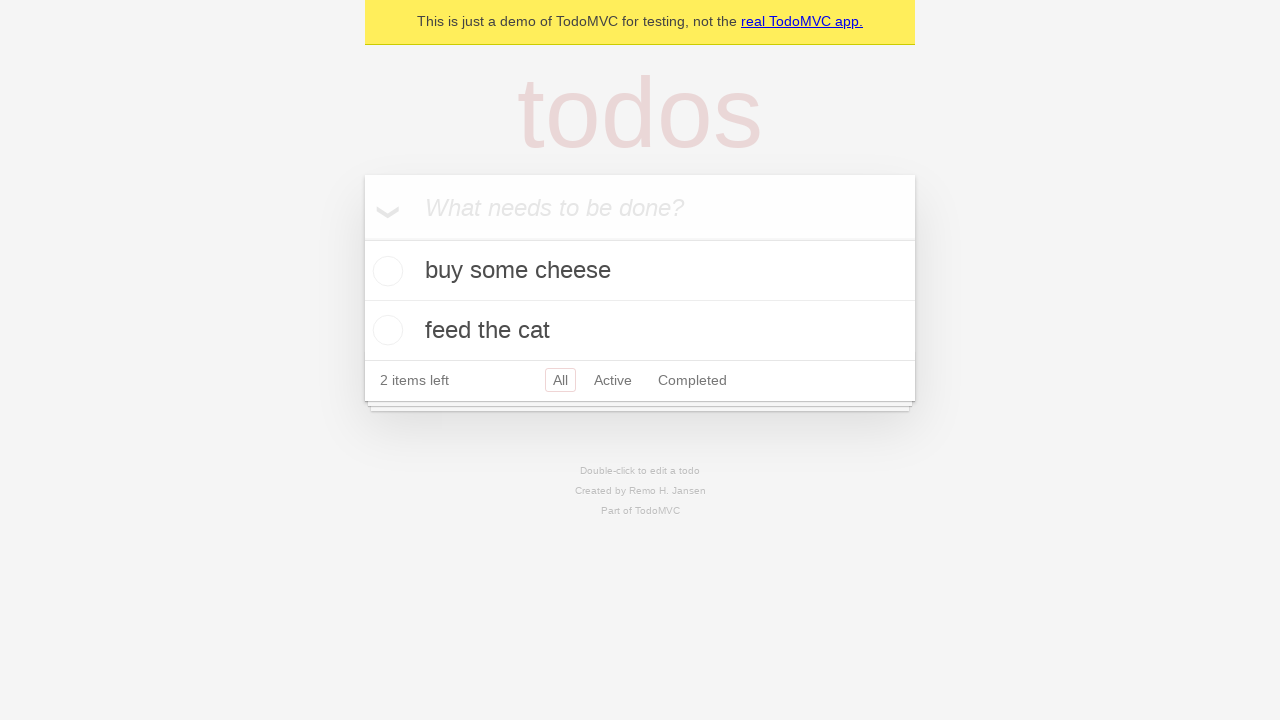

Located the first todo item
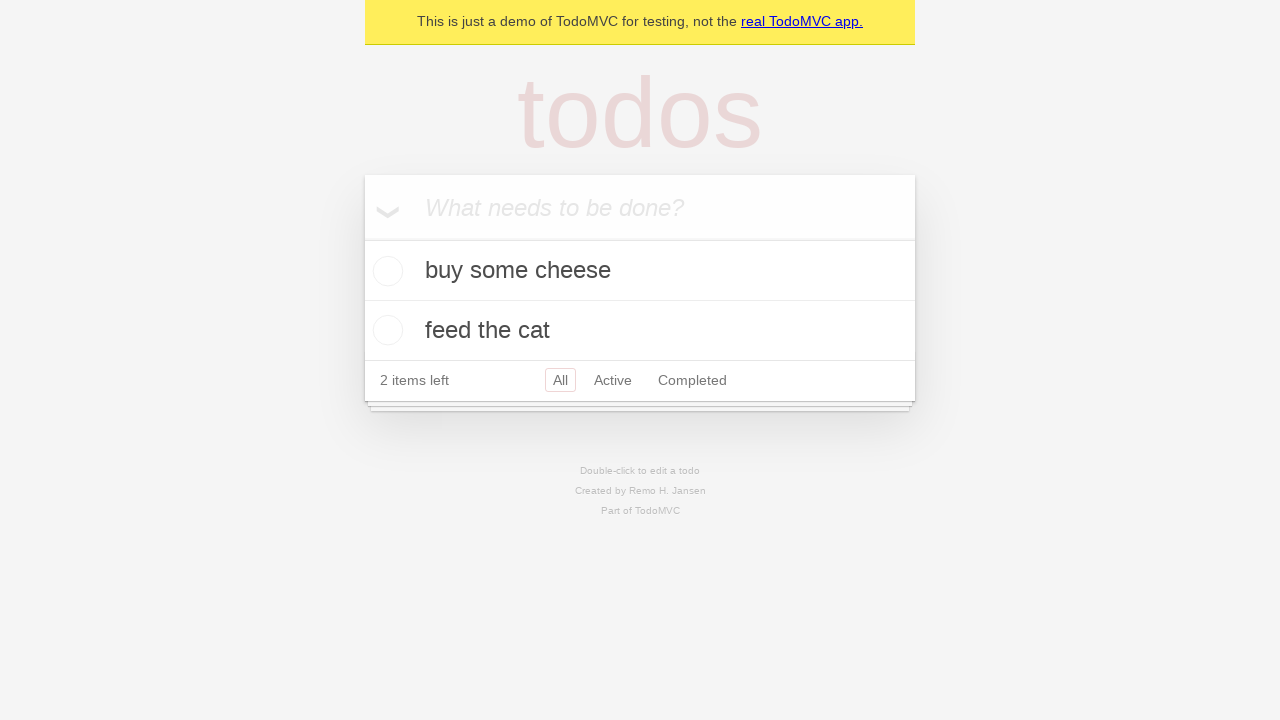

Located the checkbox for the first todo item
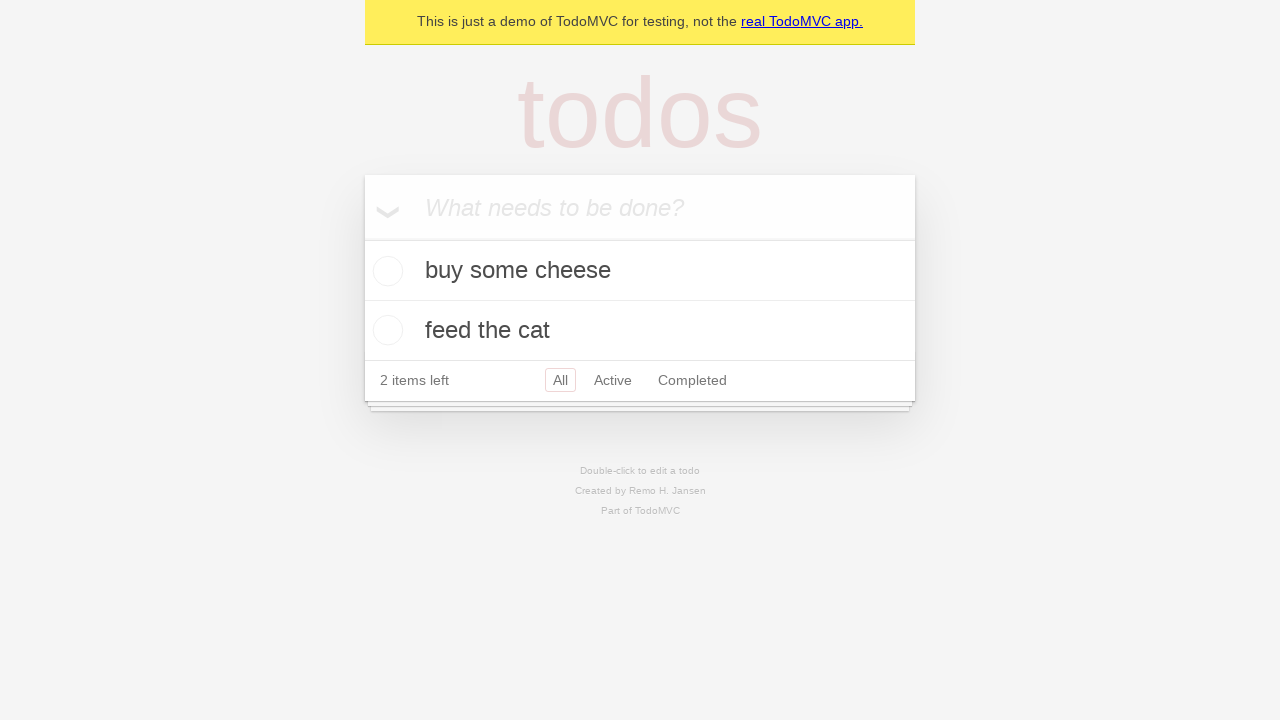

Checked the first todo item to mark it complete at (385, 271) on internal:testid=[data-testid="todo-item"s] >> nth=0 >> internal:role=checkbox
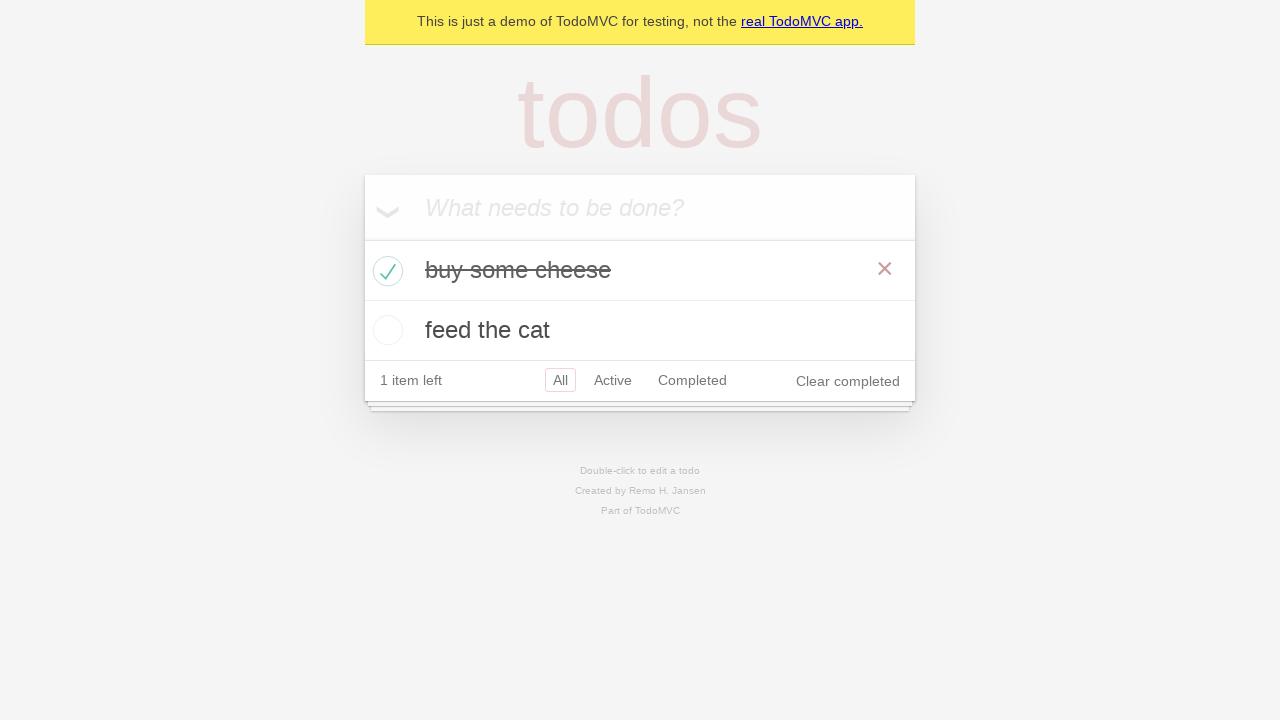

Unchecked the first todo item to mark it incomplete at (385, 271) on internal:testid=[data-testid="todo-item"s] >> nth=0 >> internal:role=checkbox
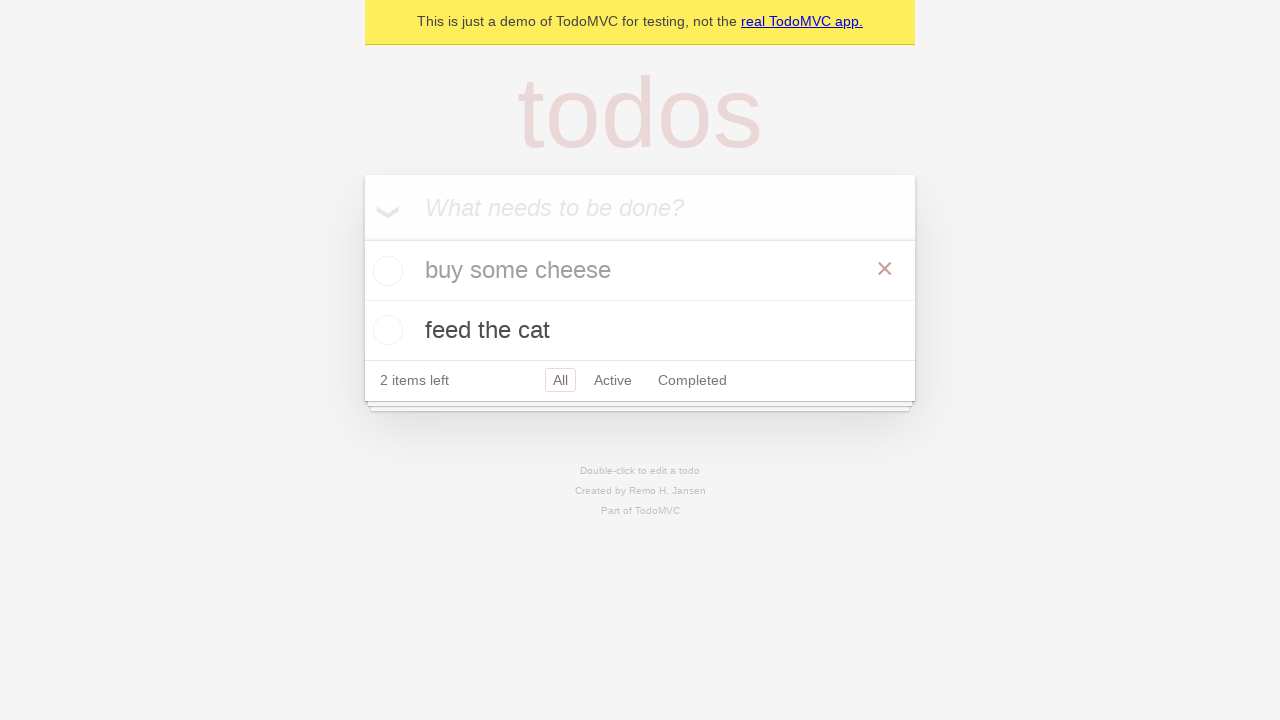

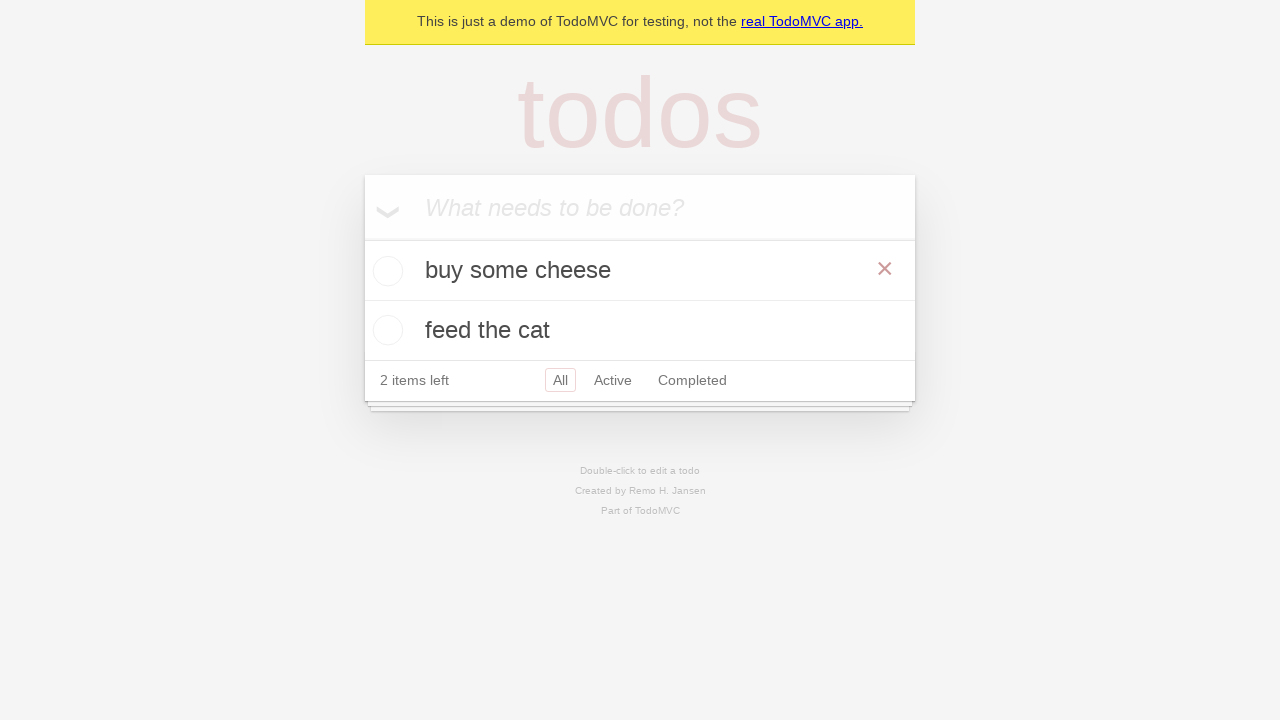